Navigates to GitHub and attempts to interact with an email input field

Starting URL: https://www.github.com/

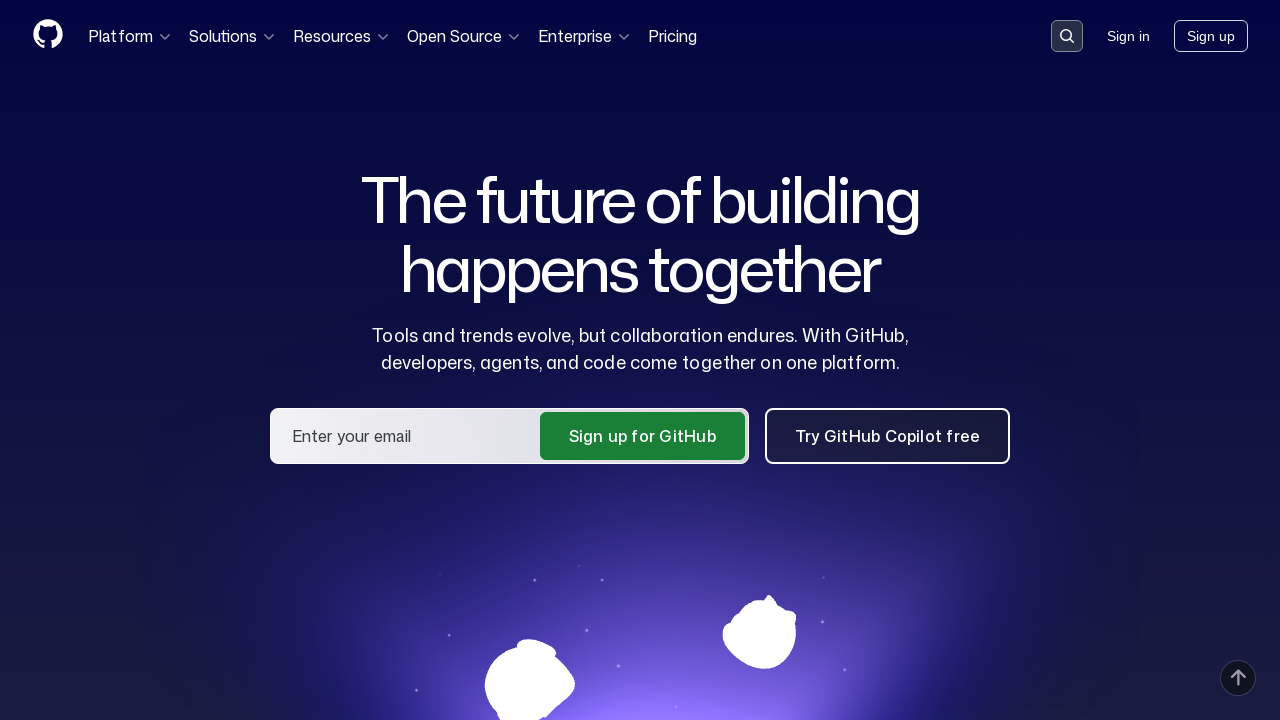

Navigated to GitHub homepage
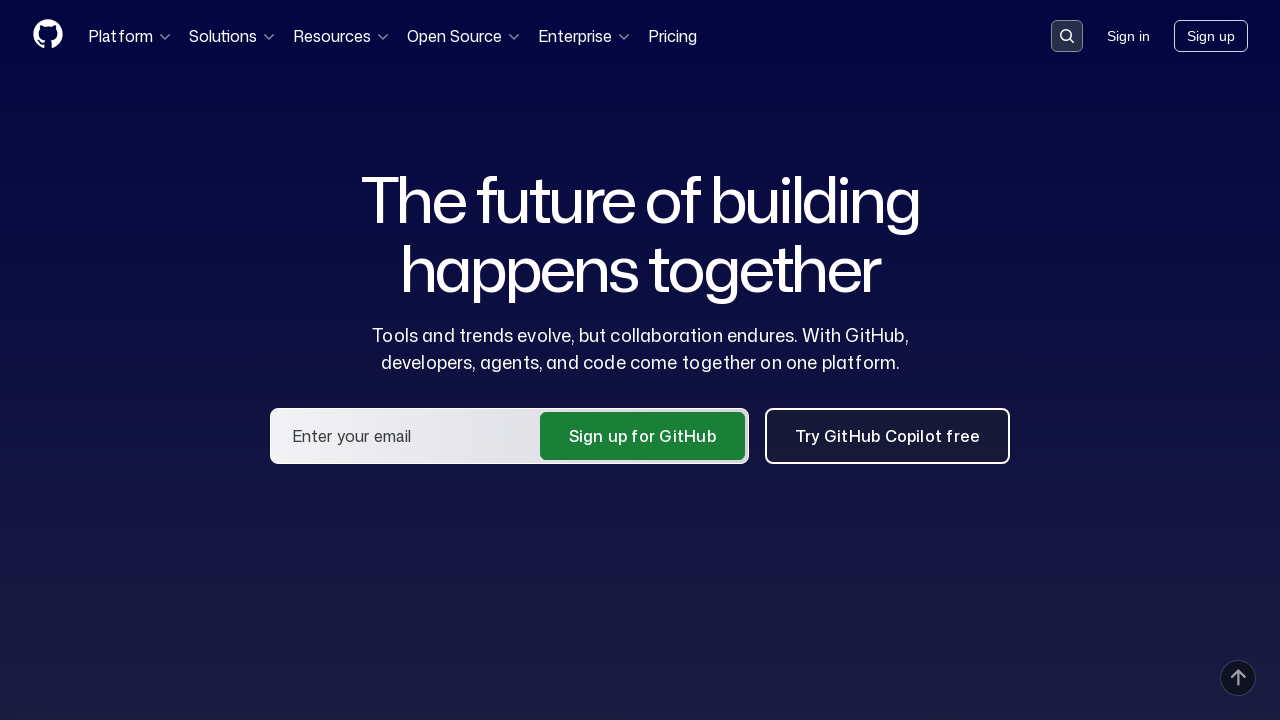

Email input field not found or interaction failed on input[name='email']
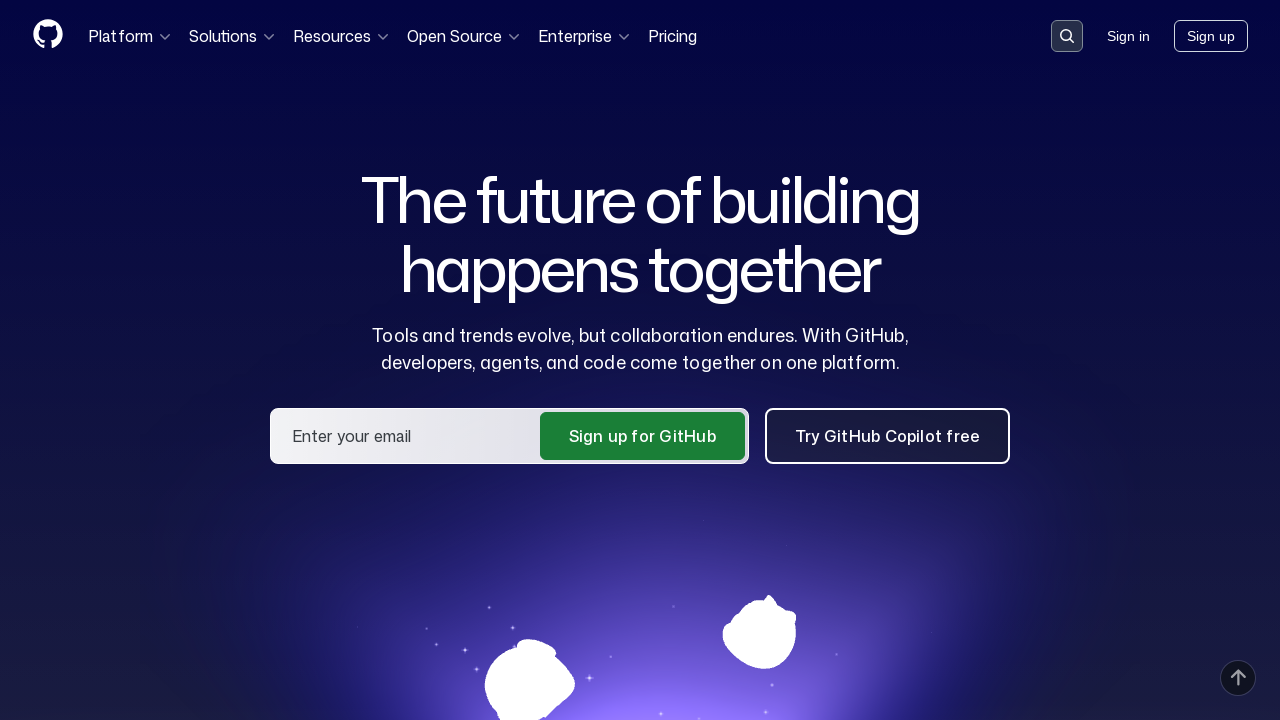

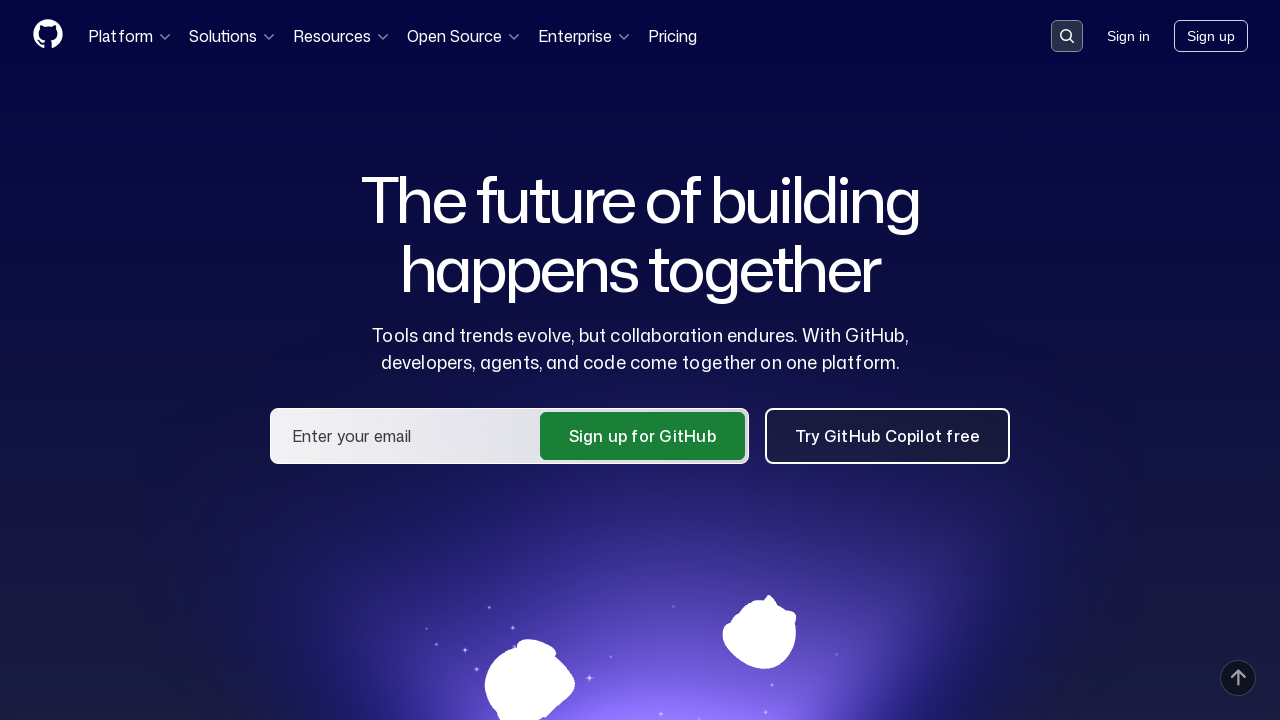